Opens multiple browser tabs, navigates to nested frames page in each new tab, and switches between windows

Starting URL: https://demoqa.com/alerts

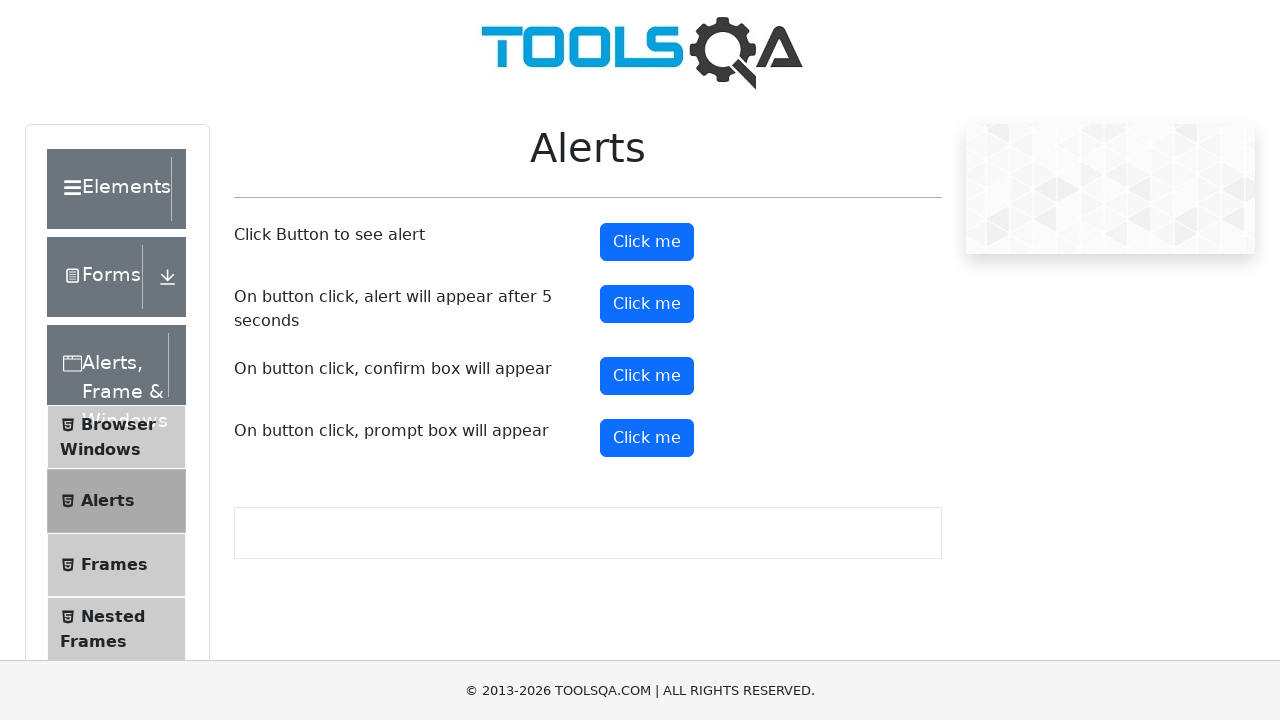

Stored initial page/tab reference
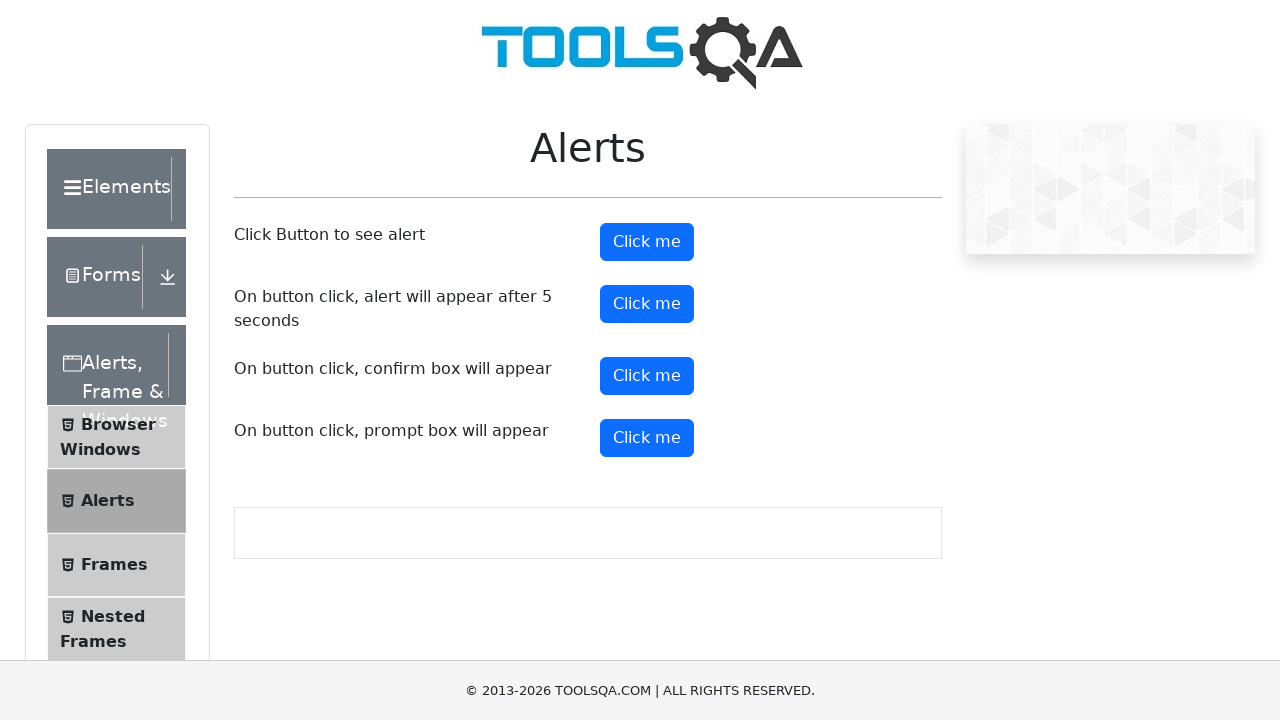

Opened new tab 1
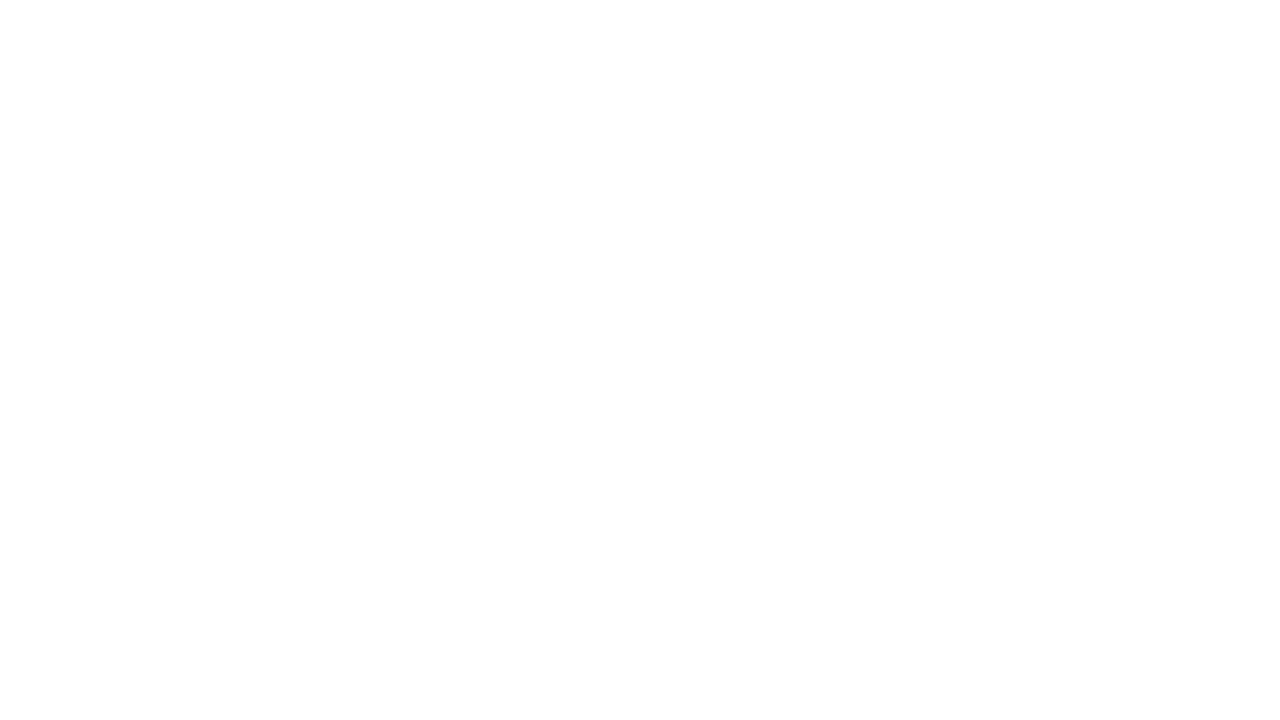

Navigated to nested frames page in tab 1
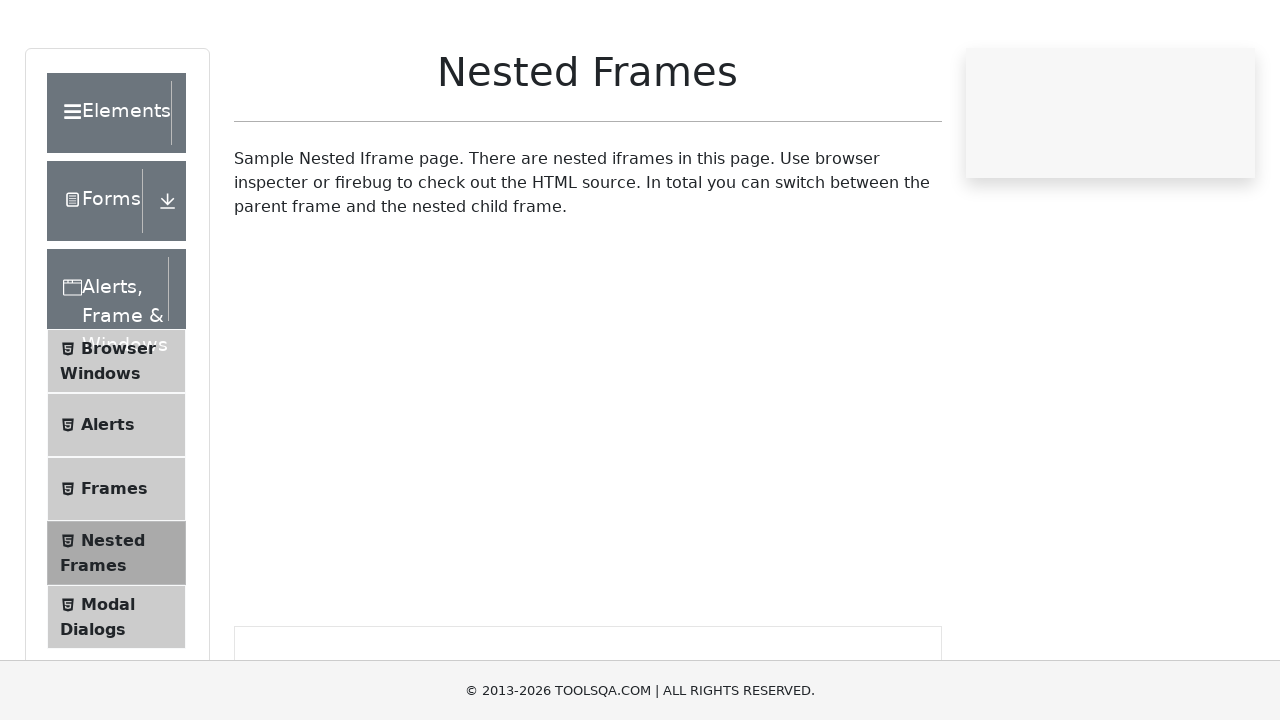

Opened new tab 2
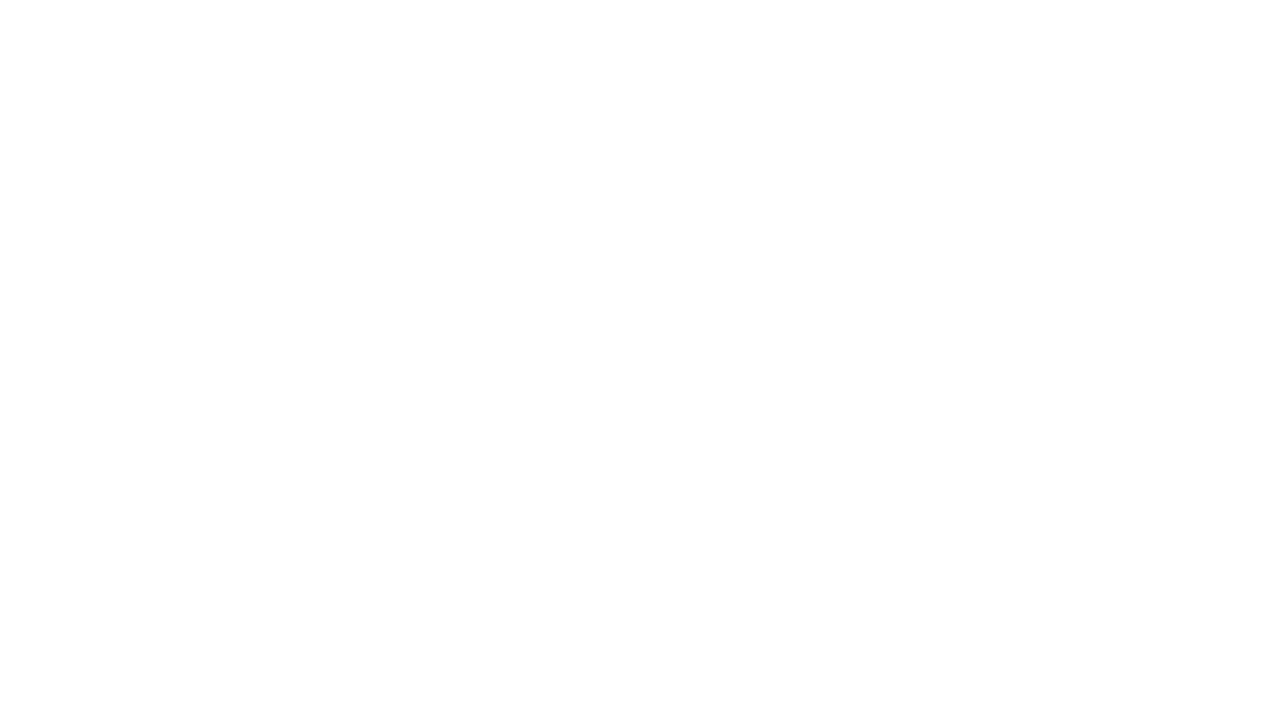

Navigated to nested frames page in tab 2
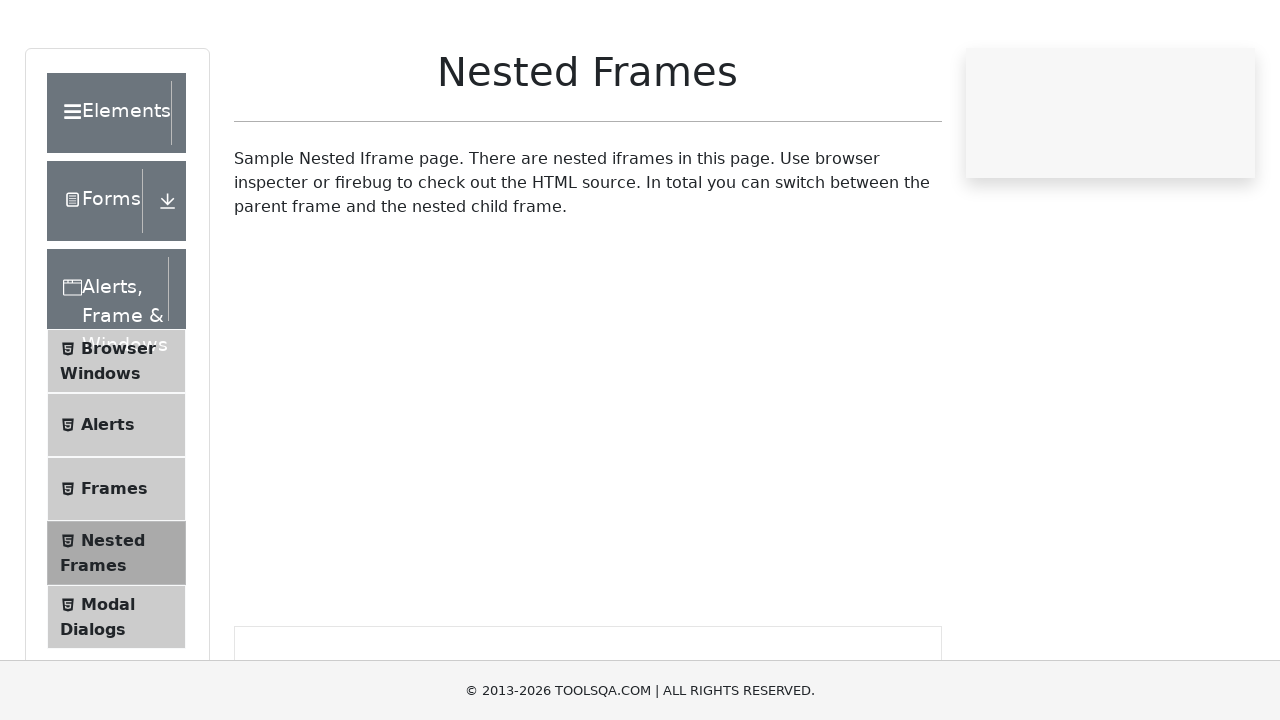

Opened new tab 3
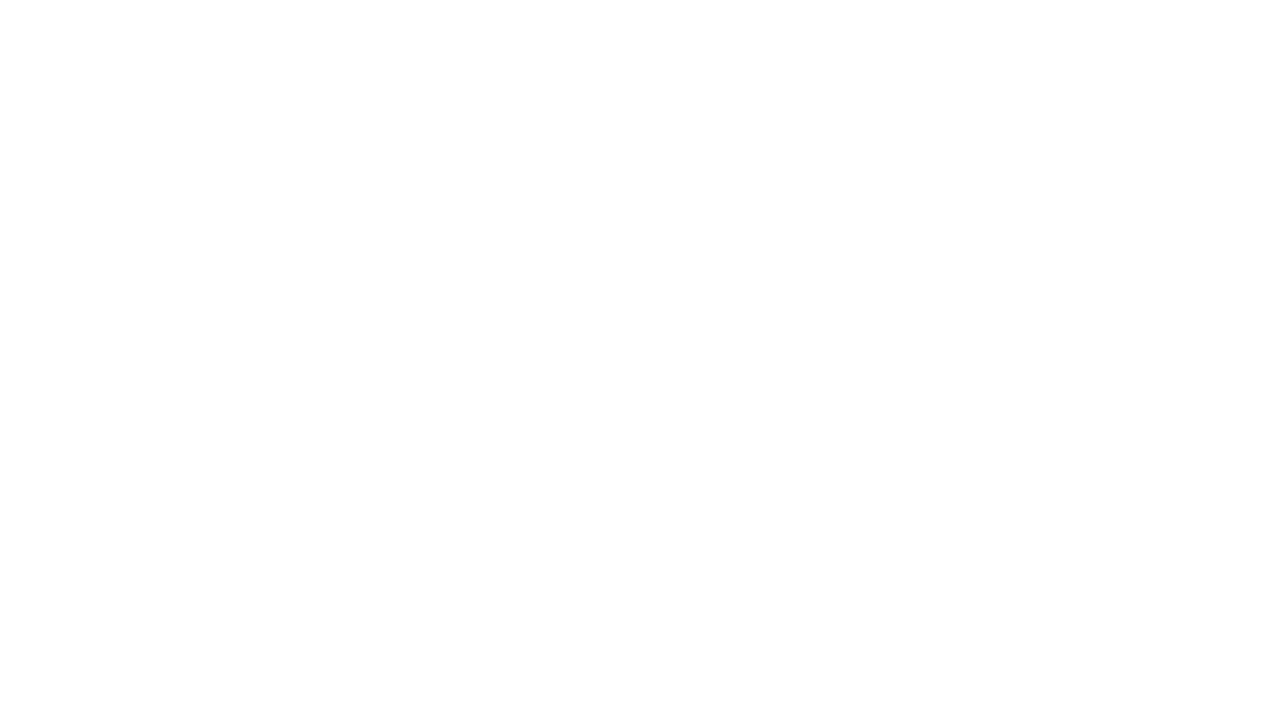

Navigated to nested frames page in tab 3
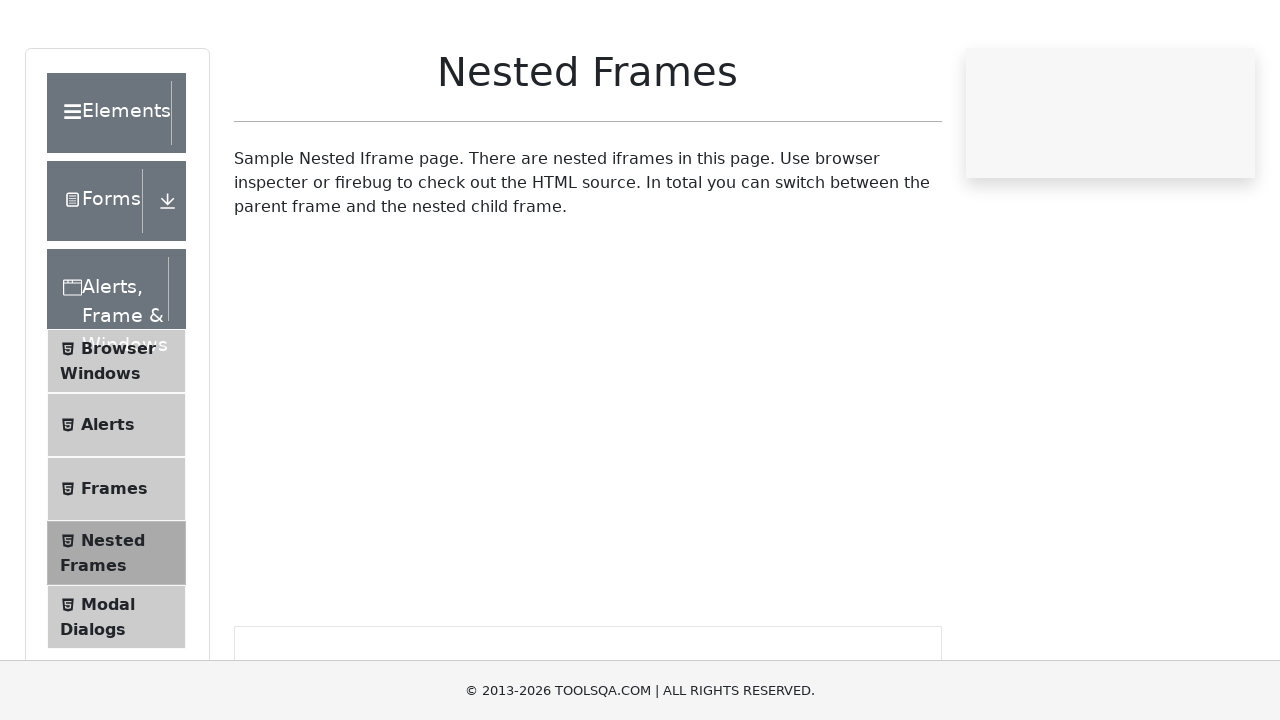

Opened new tab 4
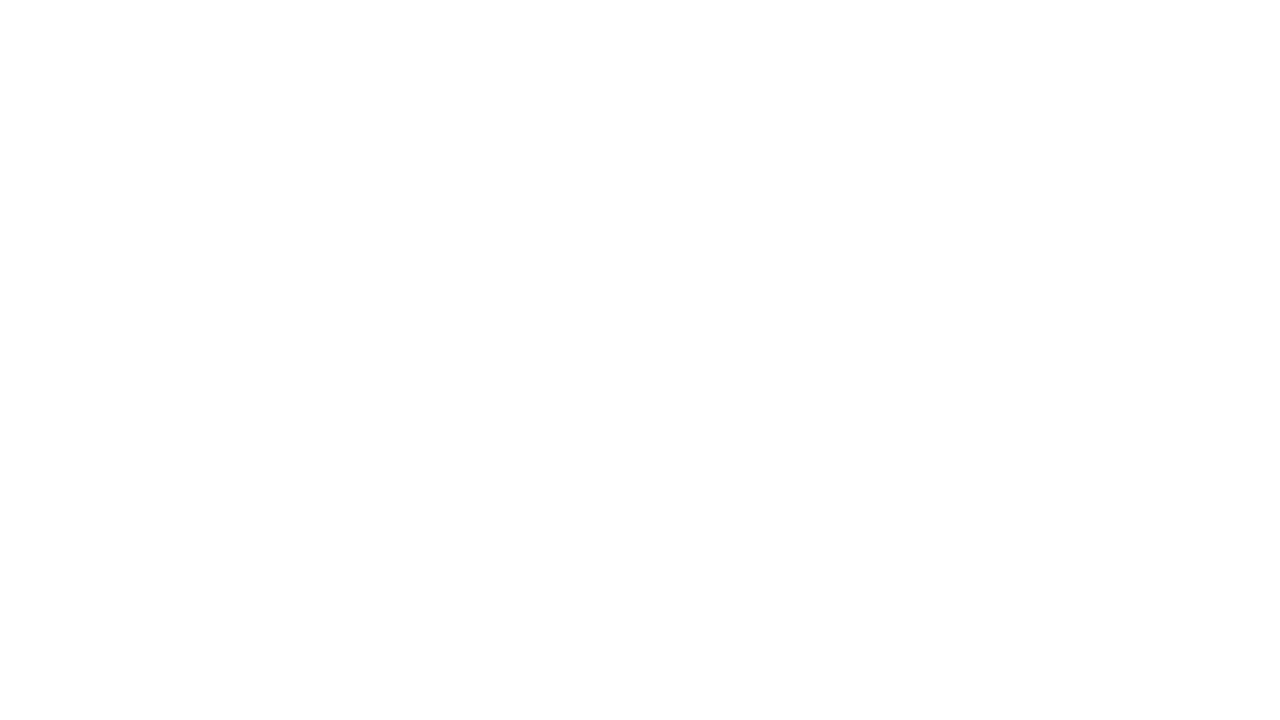

Navigated to nested frames page in tab 4
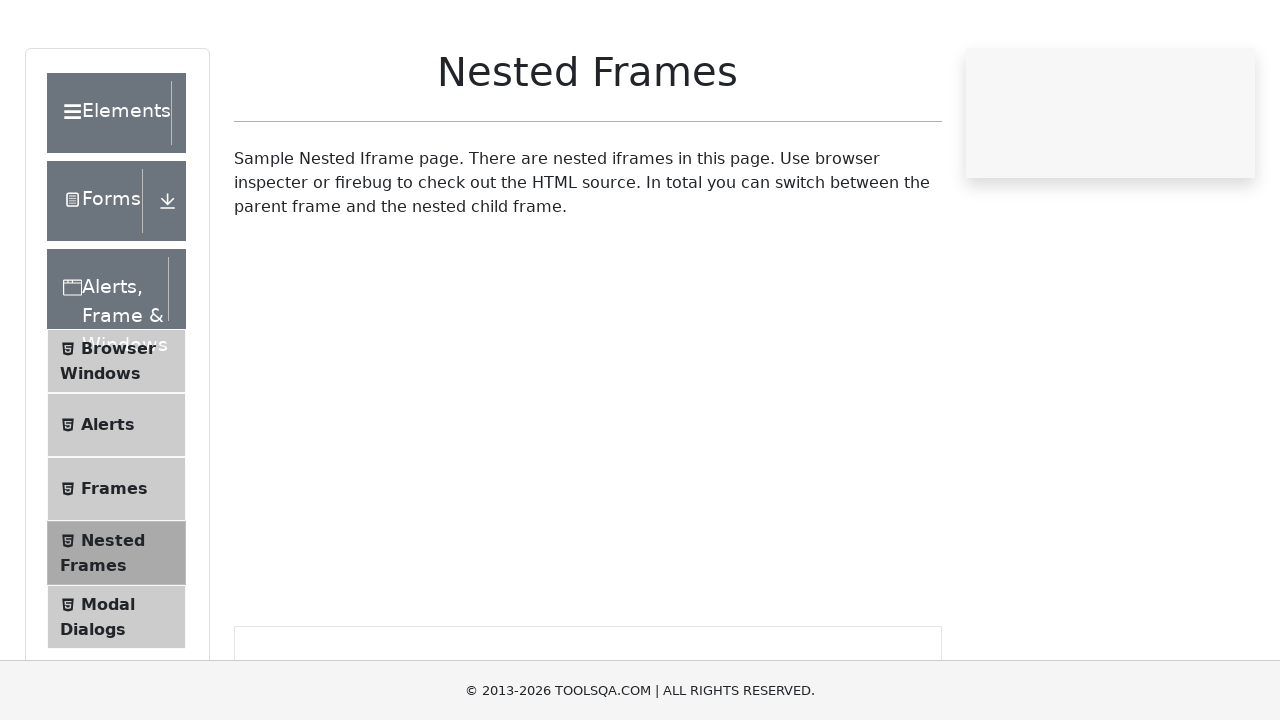

Retrieved all pages/tabs in context (5 total)
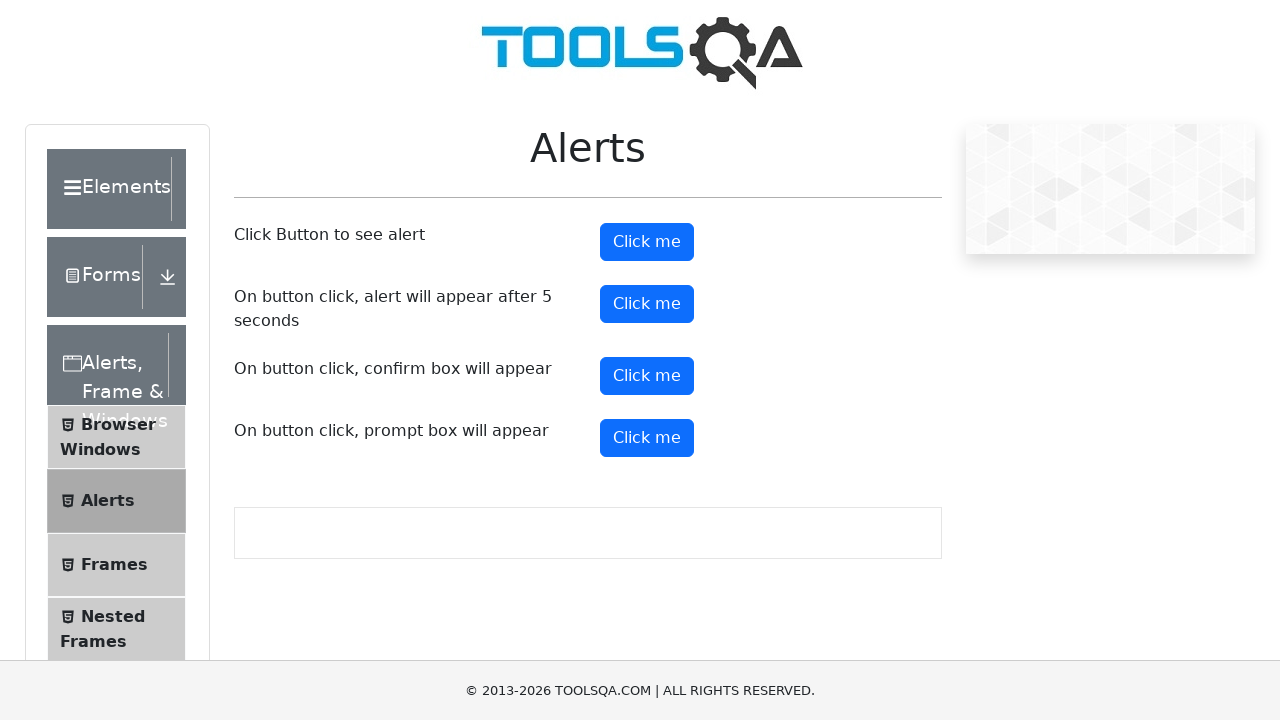

Switched to third-to-last tab
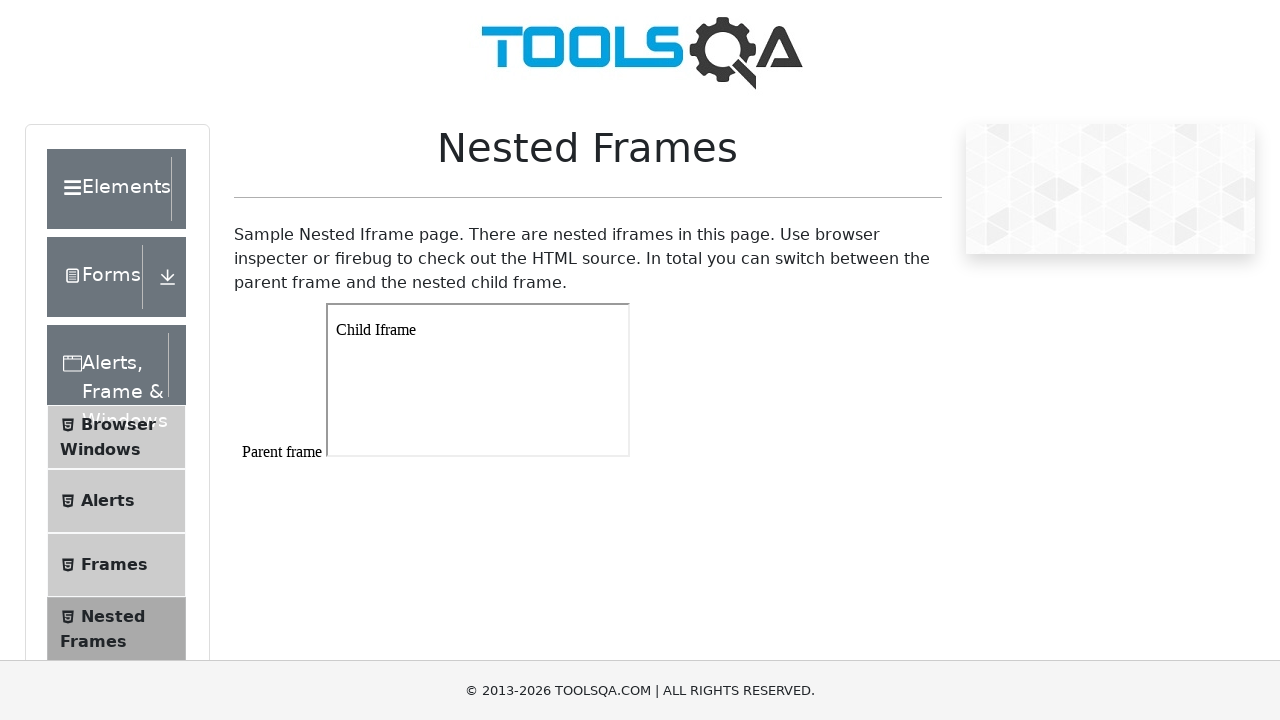

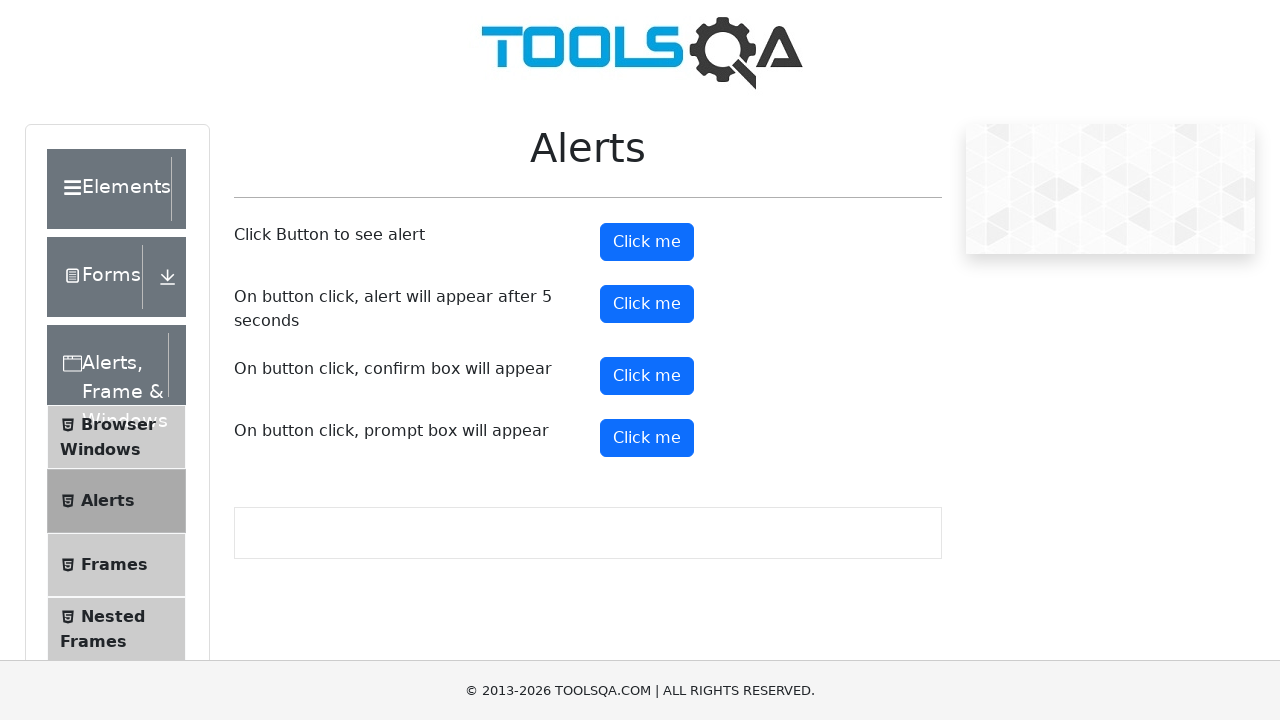